Tests form input functionality by filling the first input field with a test name on a form page

Starting URL: https://formy-project.herokuapp.com/form

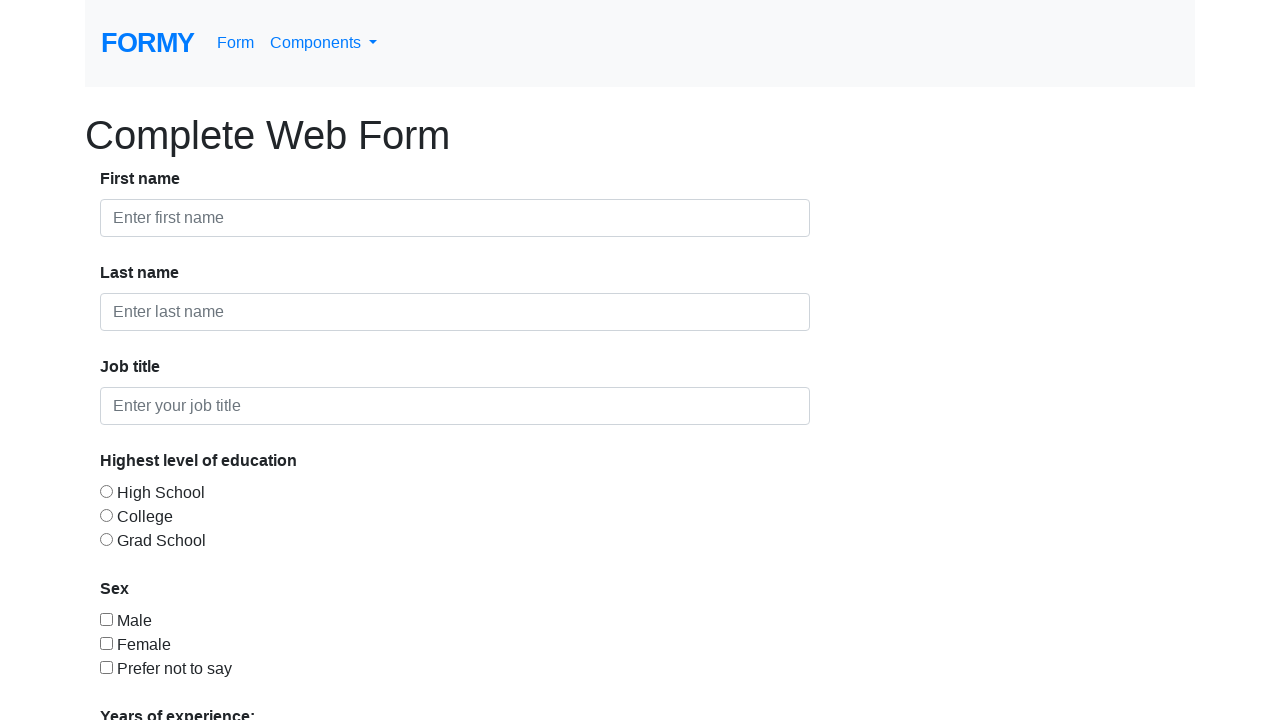

Located all form-control input fields
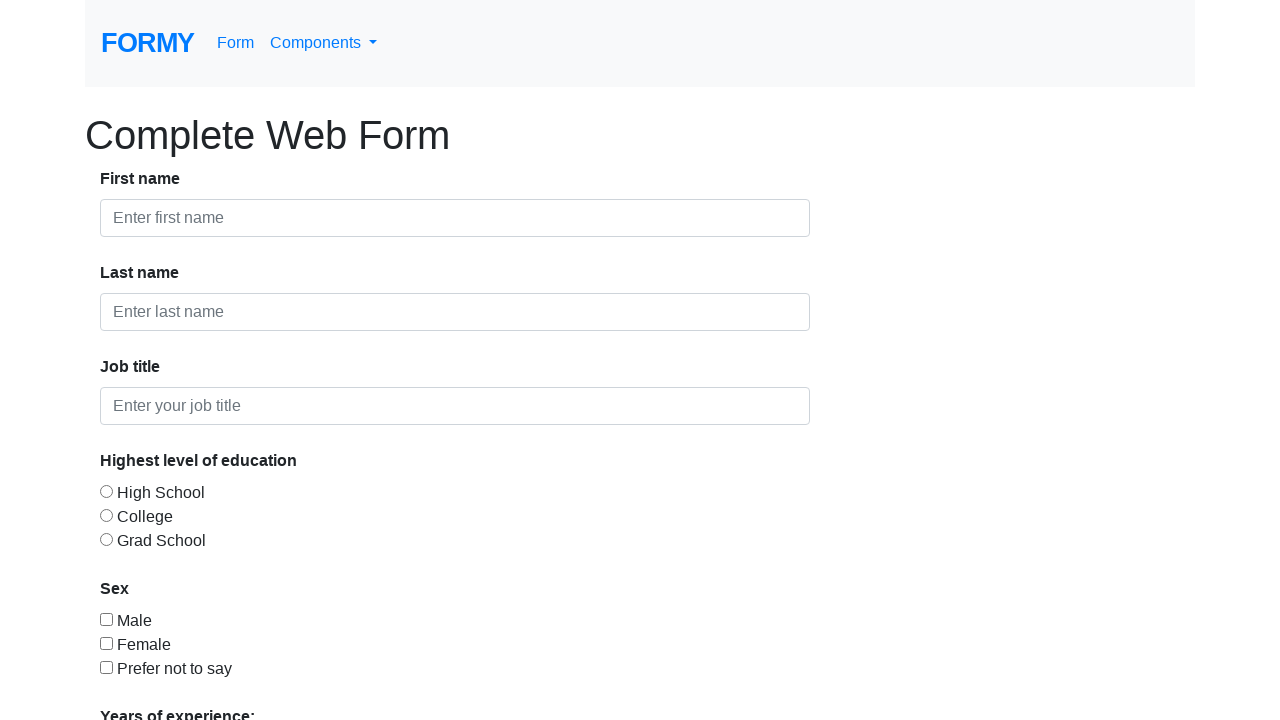

Filled first input field with 'TEST ALADIN' on .form-control >> nth=0
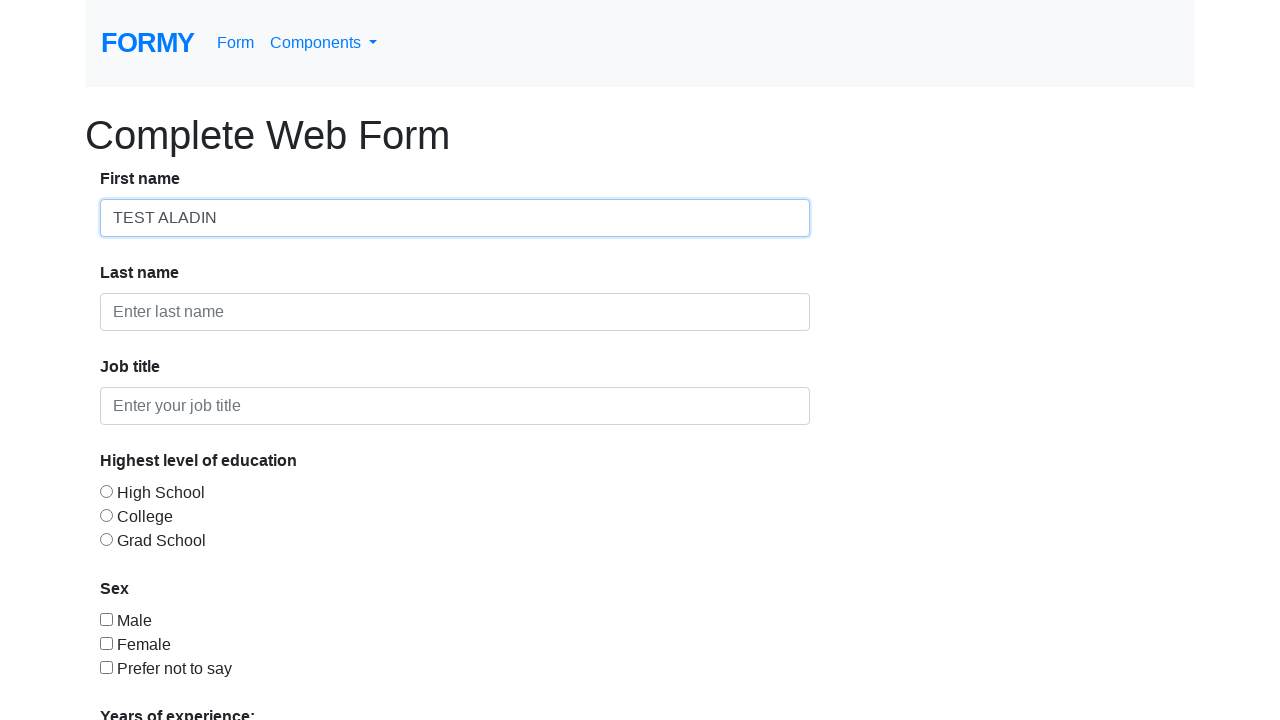

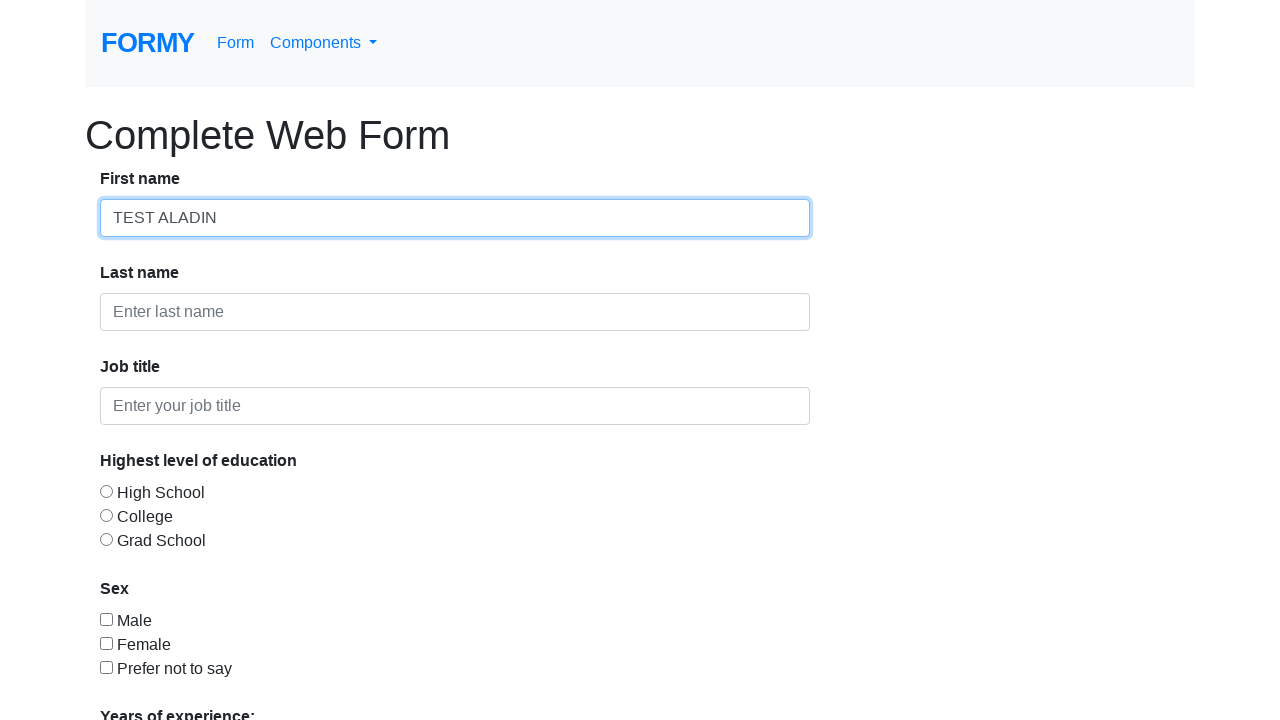